Tests that the large modal dialog text uses Roboto font family

Starting URL: https://demoqa.com/modal-dialogs

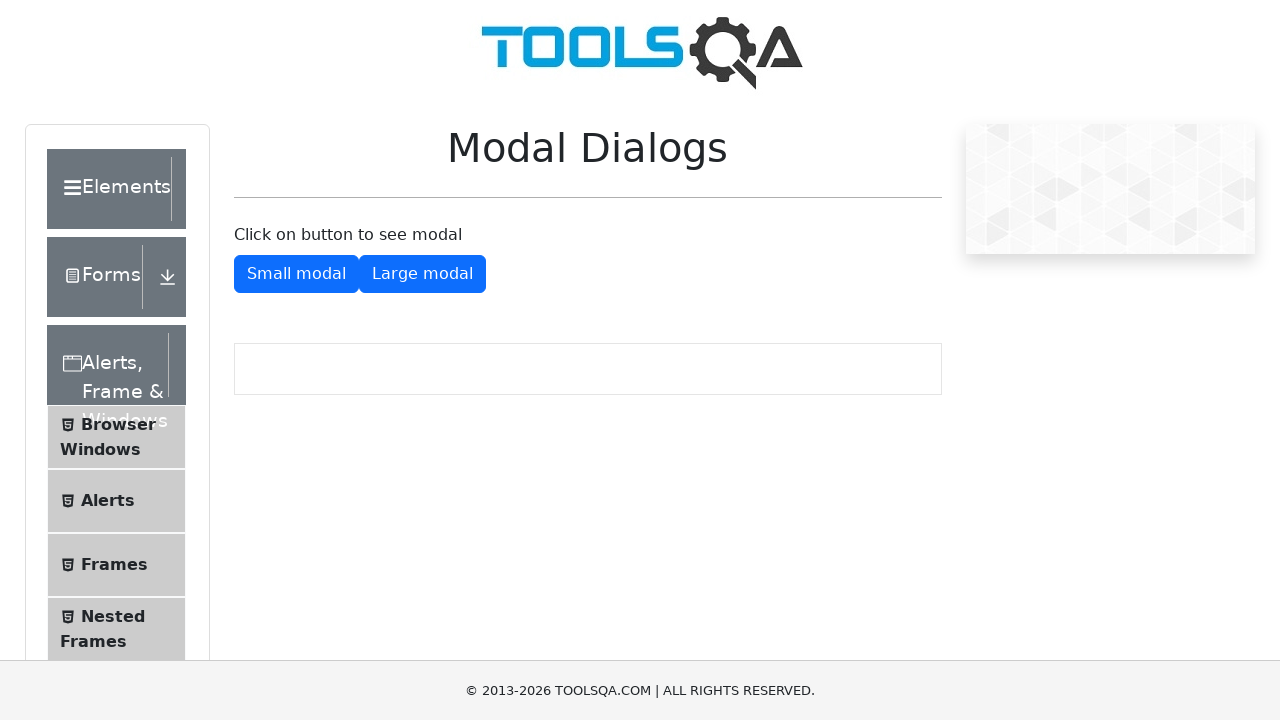

Waited for Large Modal button selector
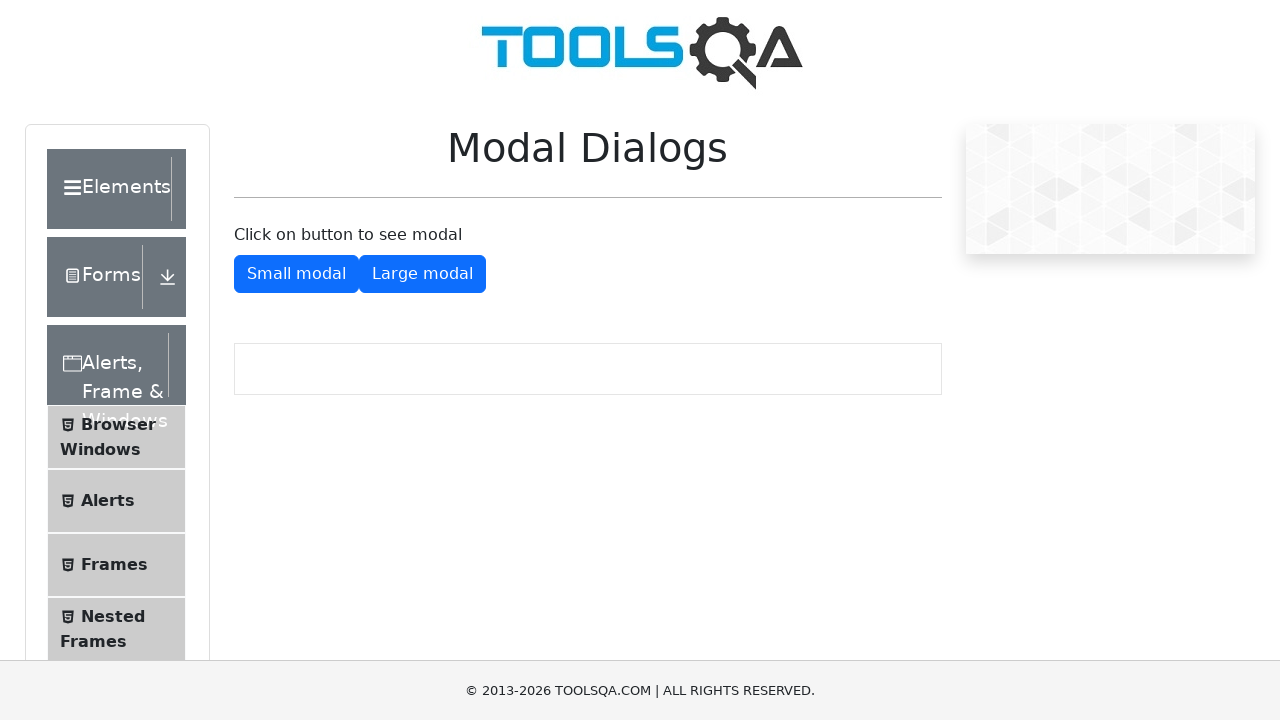

Clicked Large Modal button at (422, 274) on #showLargeModal
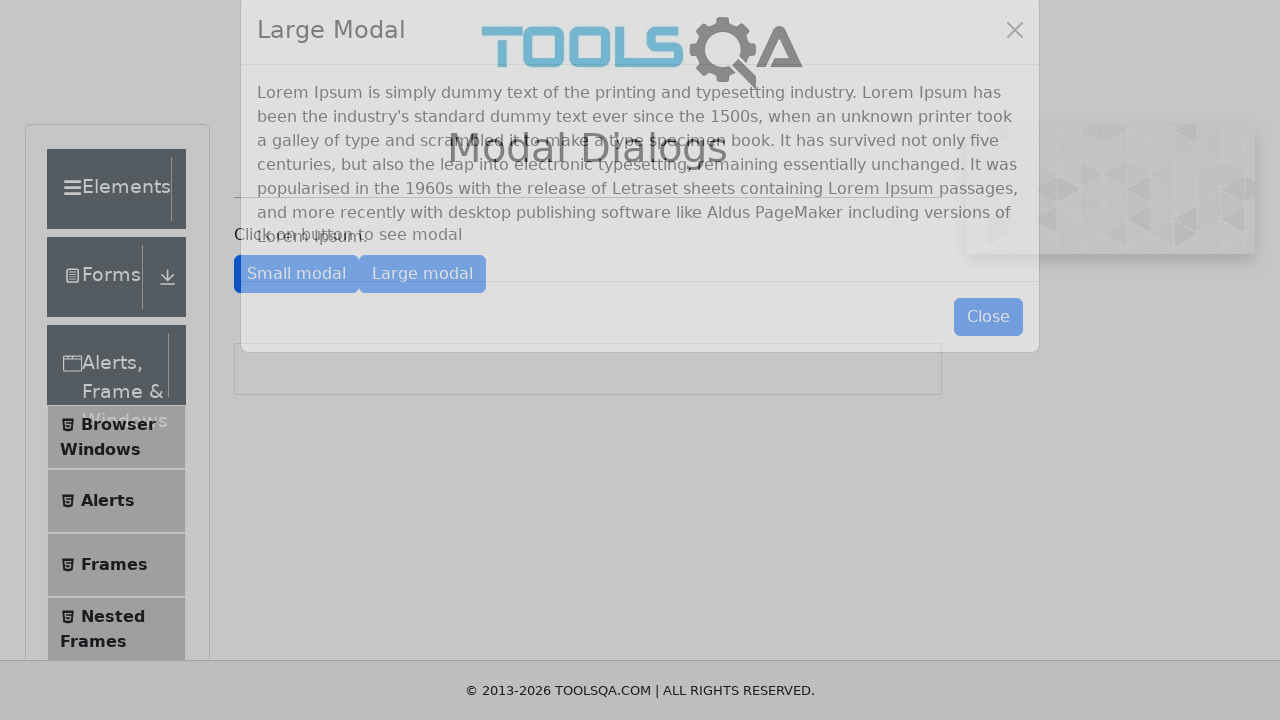

Modal body loaded
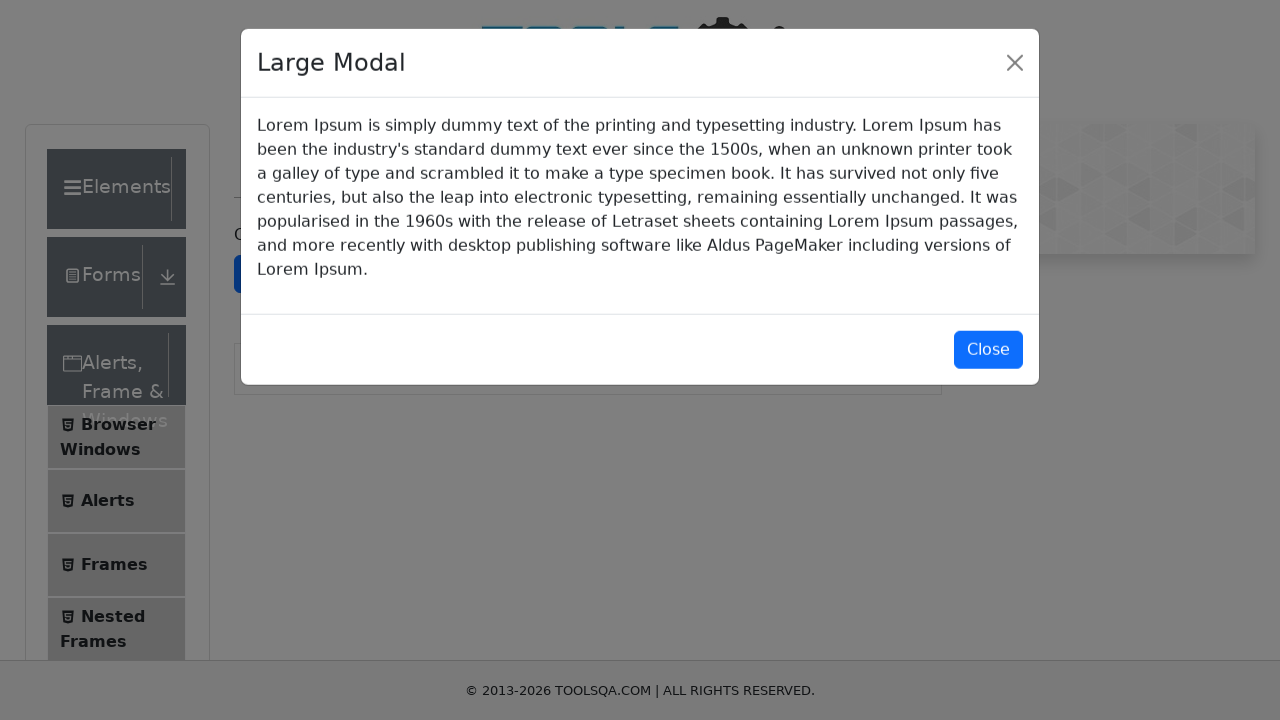

Retrieved computed font family from modal body paragraph
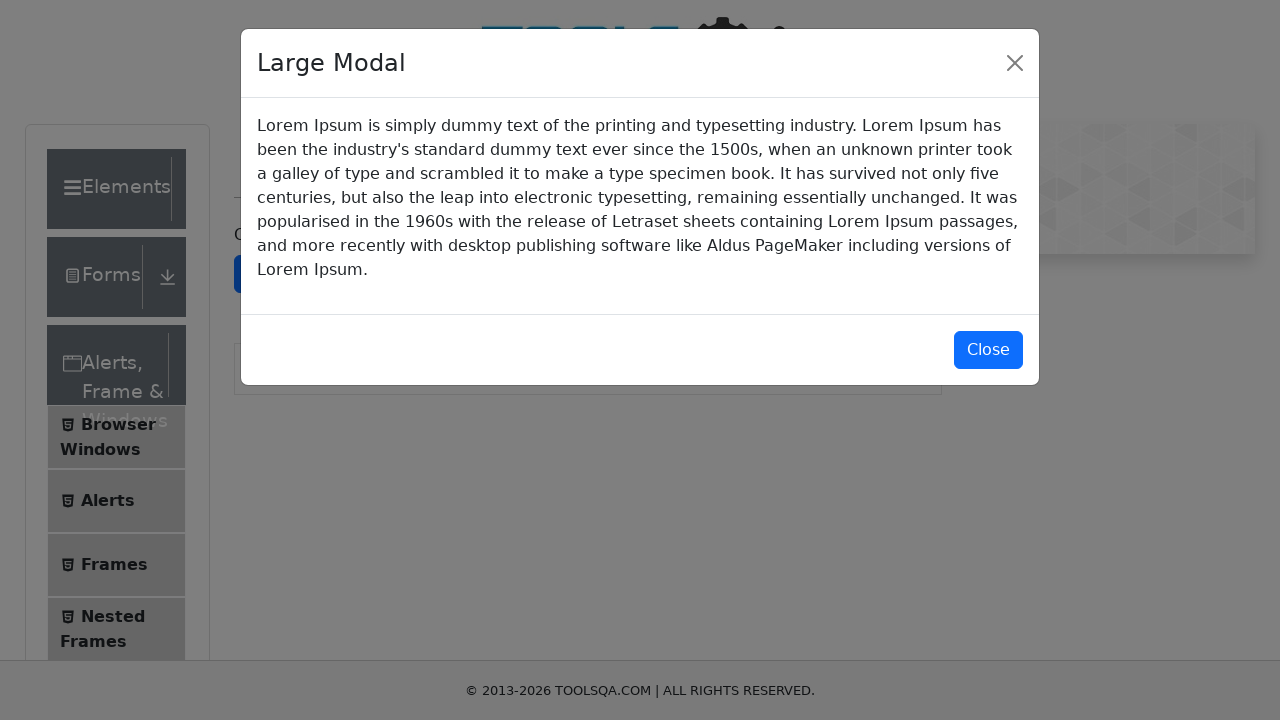

Verified that Roboto font family is used in modal dialog text
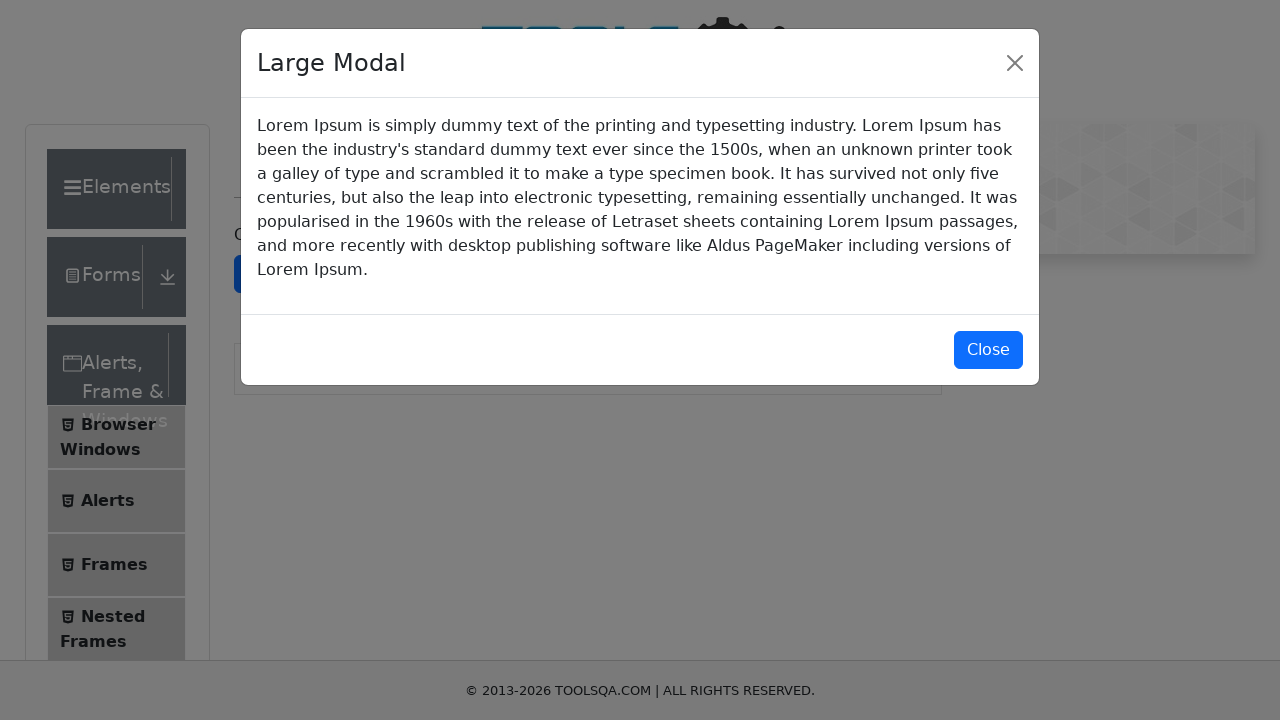

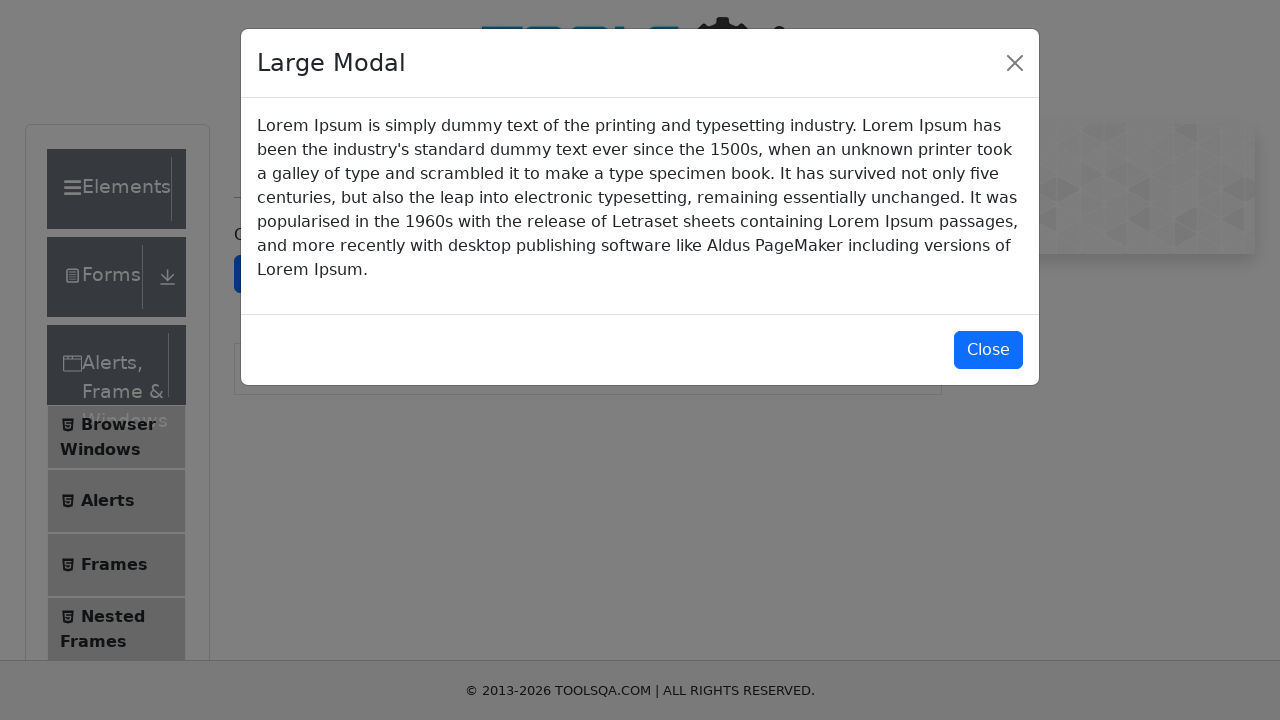